Tests the embedded Plunker view by waiting for the workspace to load and clicking the close button.

Starting URL: https://embed.plnkr.co/ggL5oAvGgucDA5HCYk7K

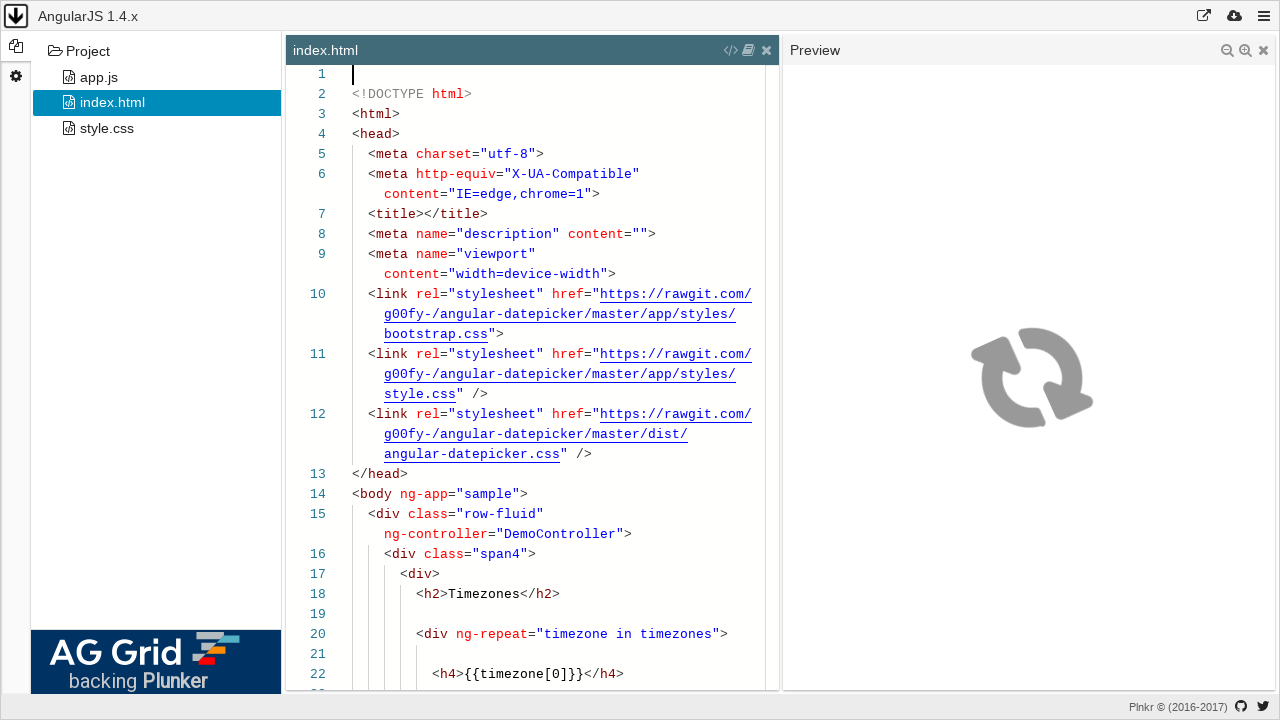

Waited for embedded Plunker workspace to load and close button to appear
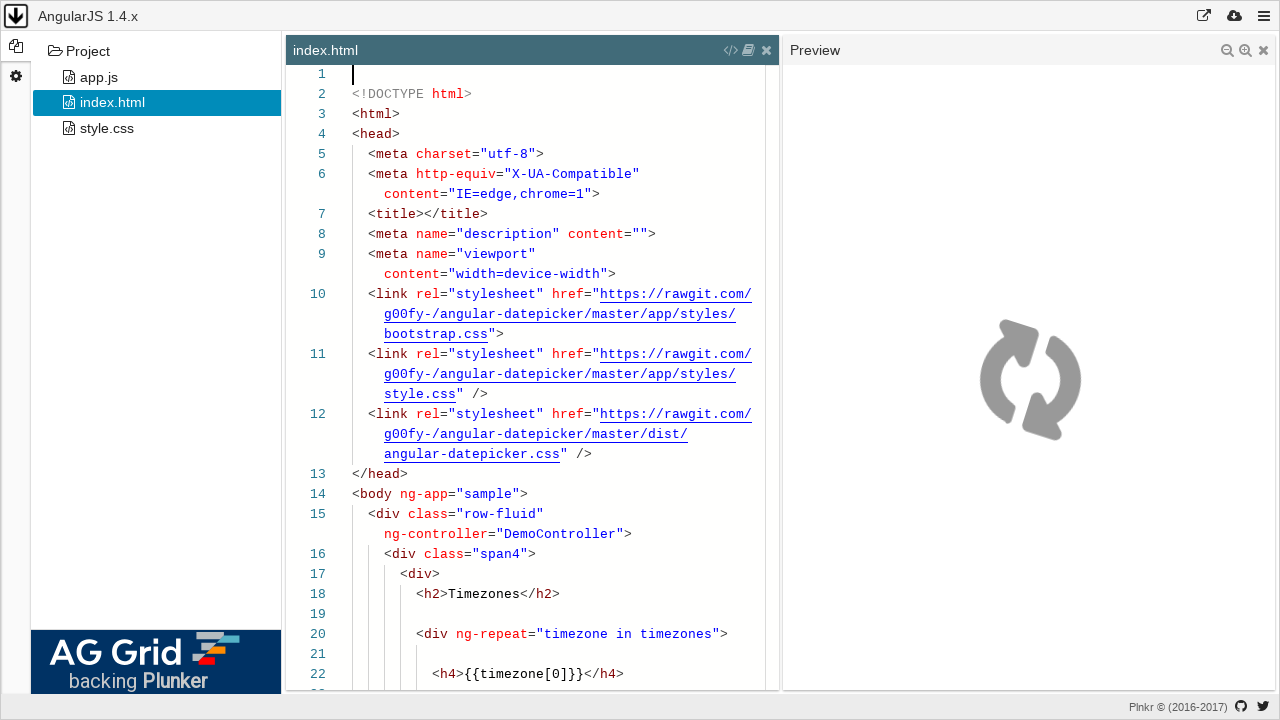

Clicked the close button to close the embedded Plunker view
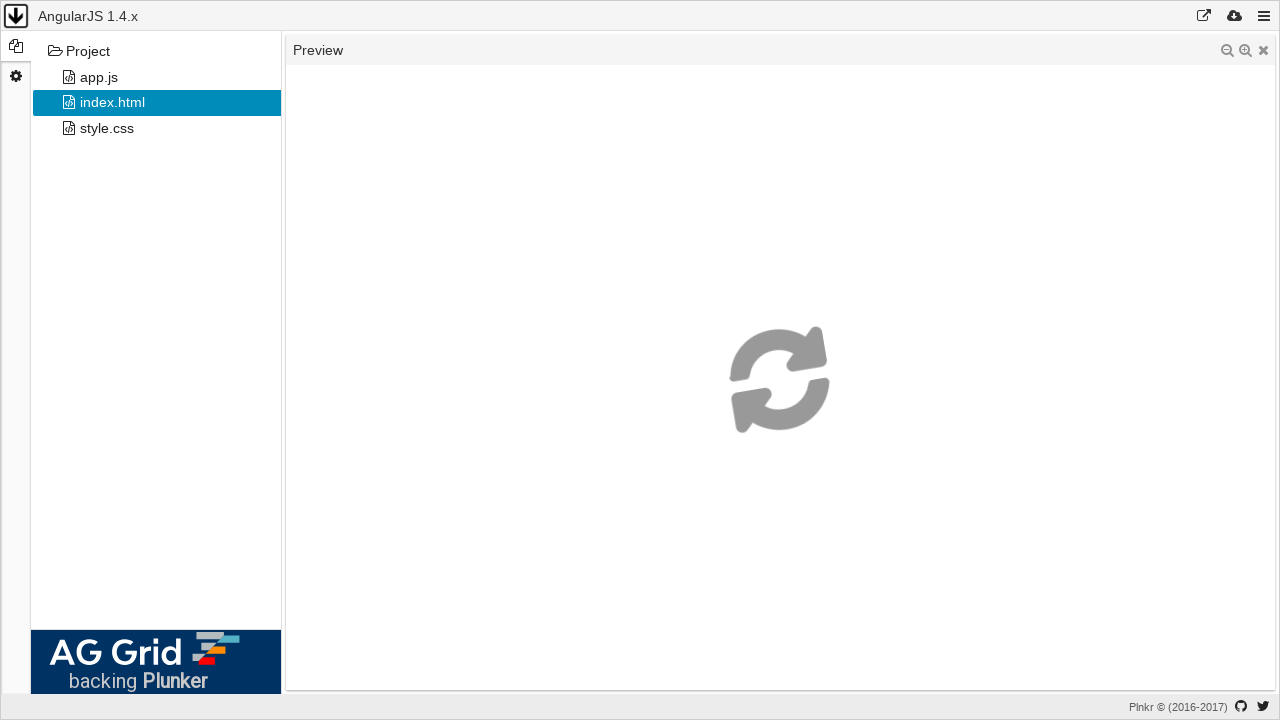

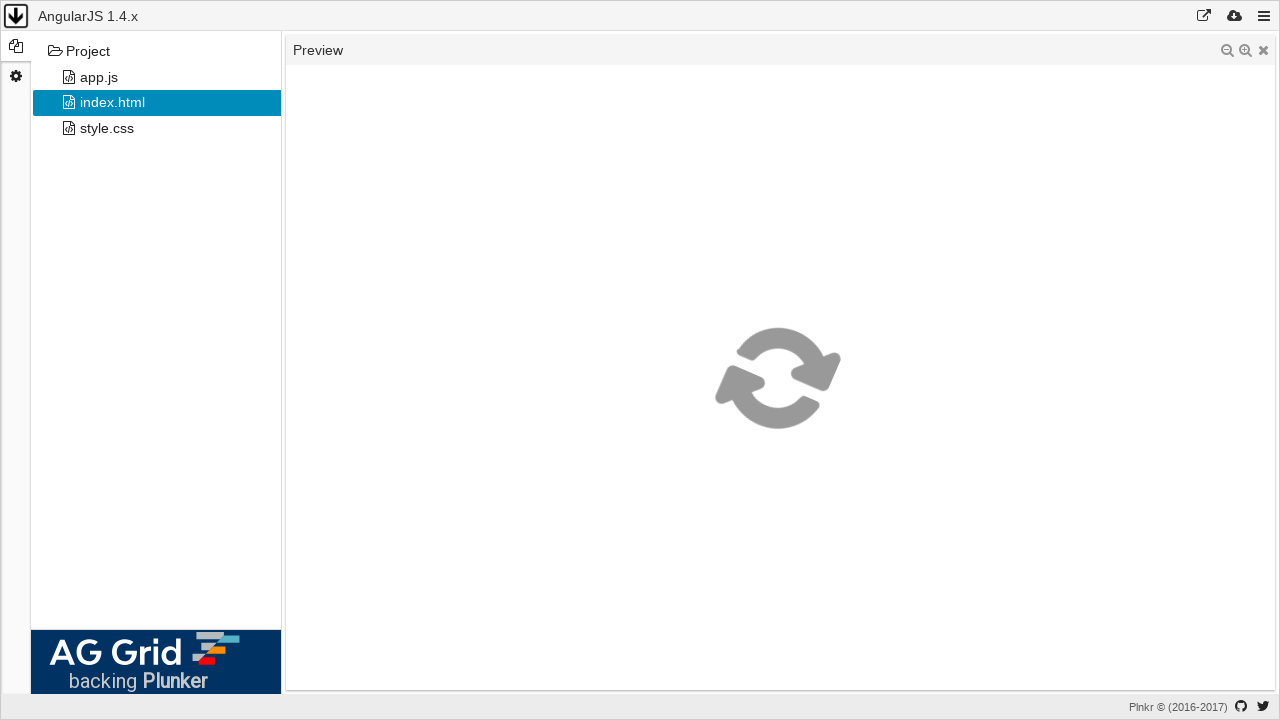